Verifies that the company branding image is displayed on the OrangeHRM page

Starting URL: https://opensource-demo.orangehrmlive.com/

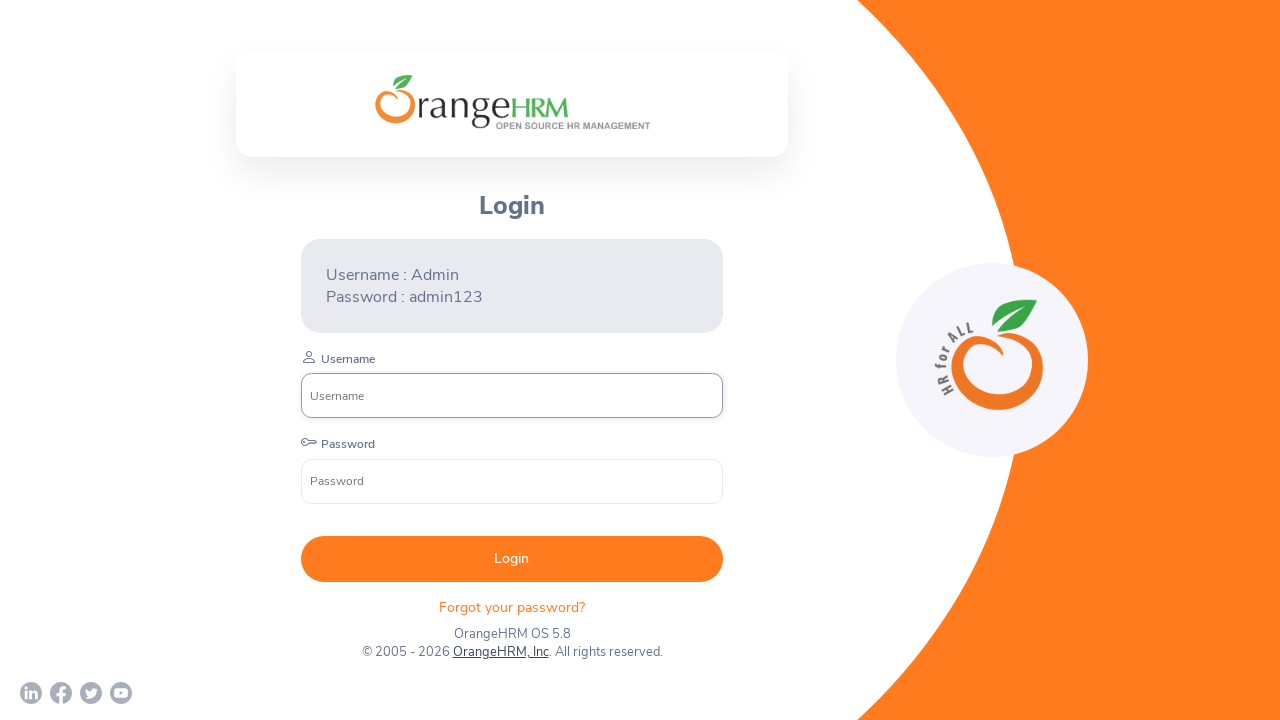

Waited 5 seconds for page to fully load
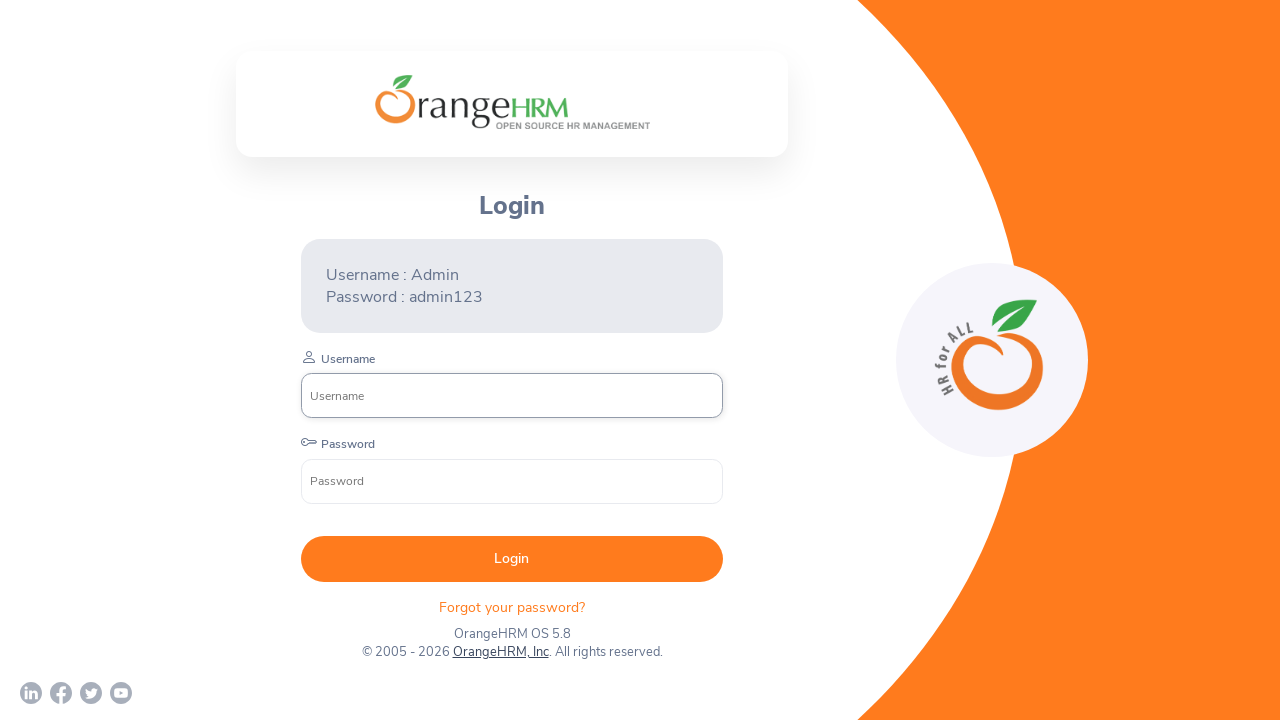

Located company branding image element
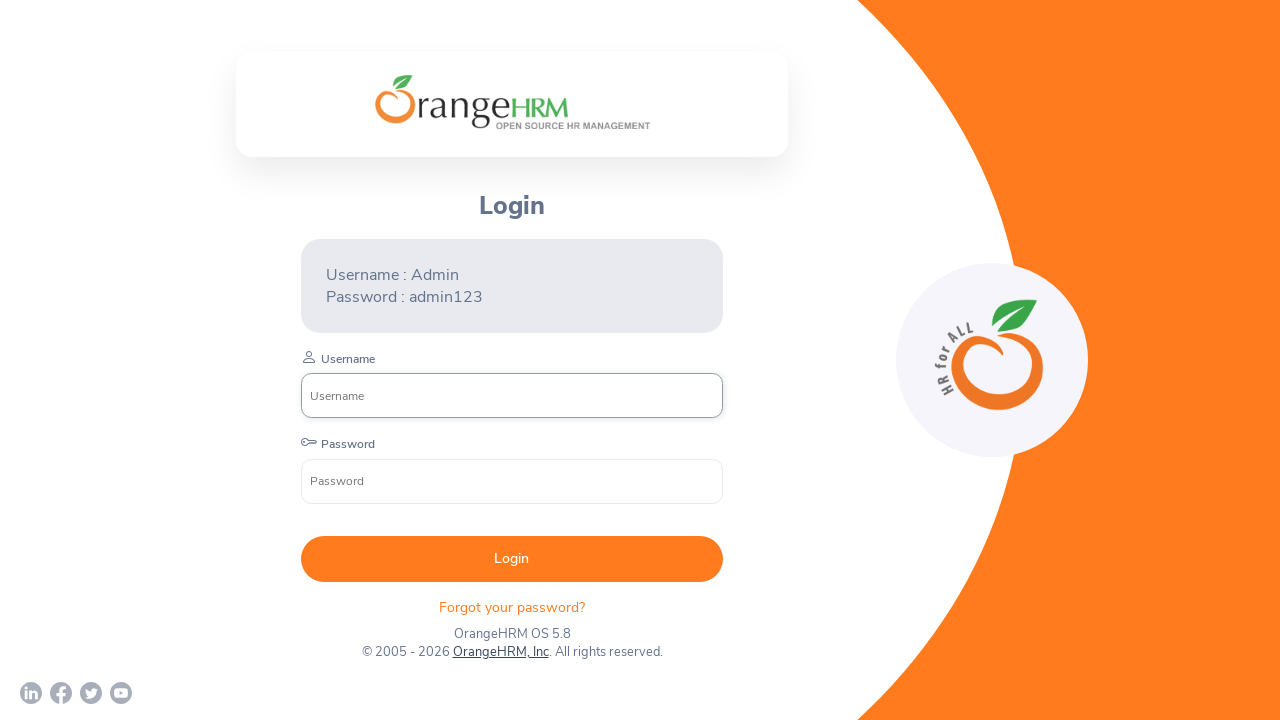

Verified that company branding image is visible
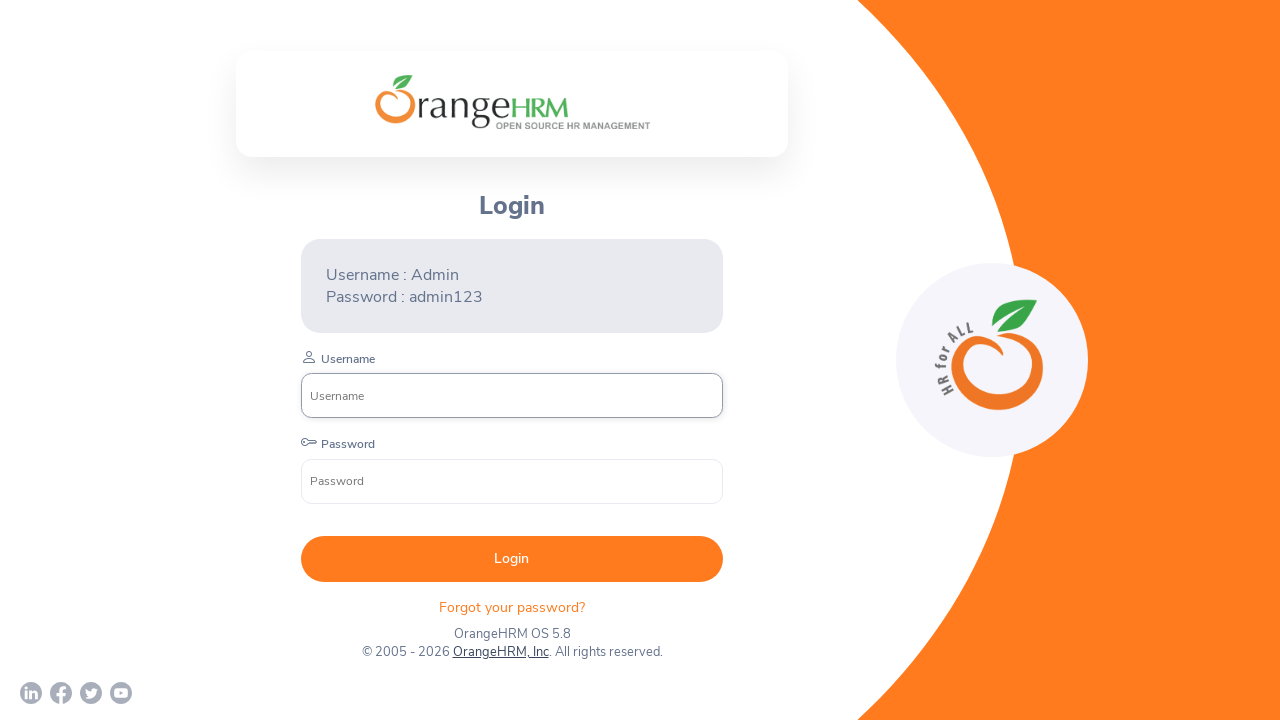

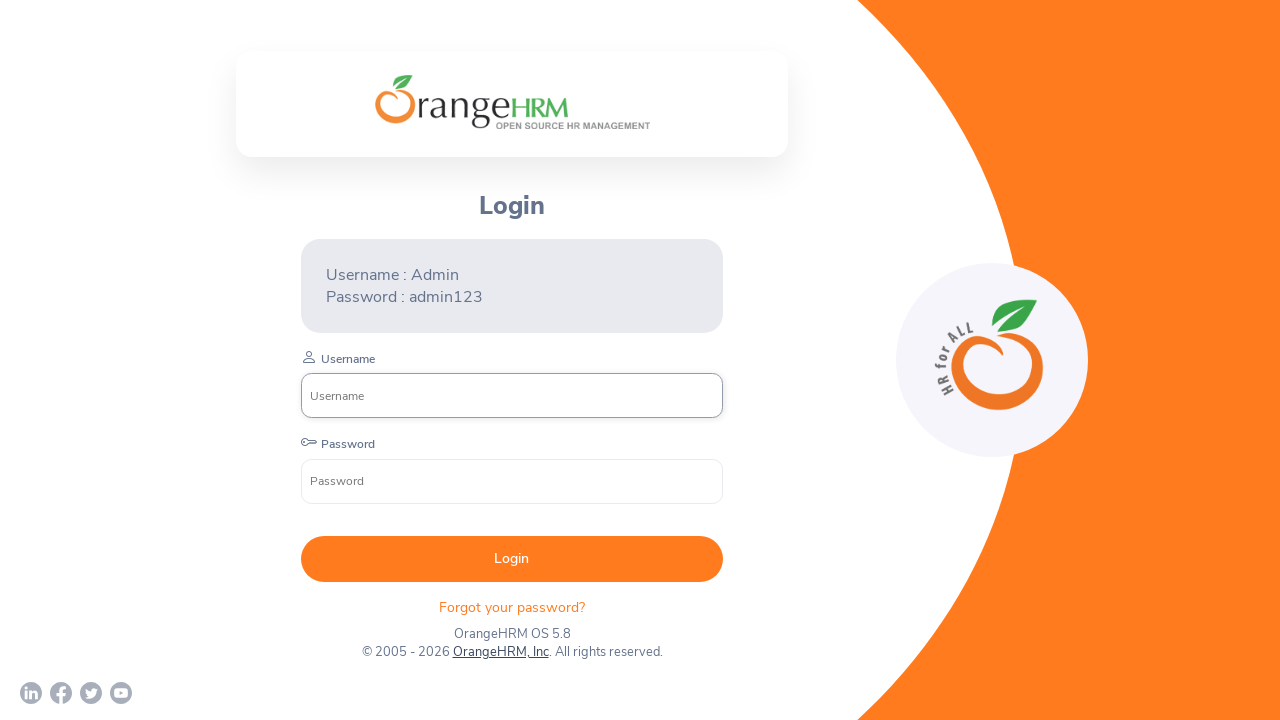